Navigates to course categories by hovering over menu items and clicking on HTML/CSS link

Starting URL: http://www.imooc.com

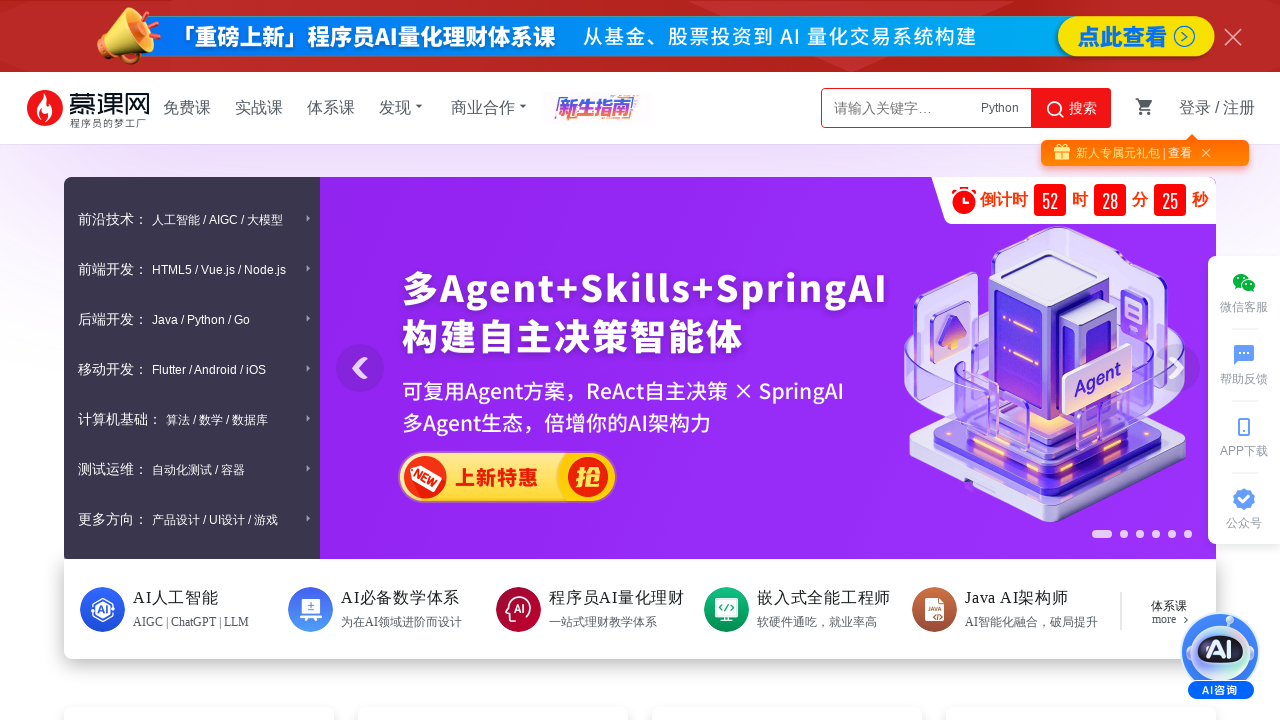

Retrieved all menu items from .menuContent .item
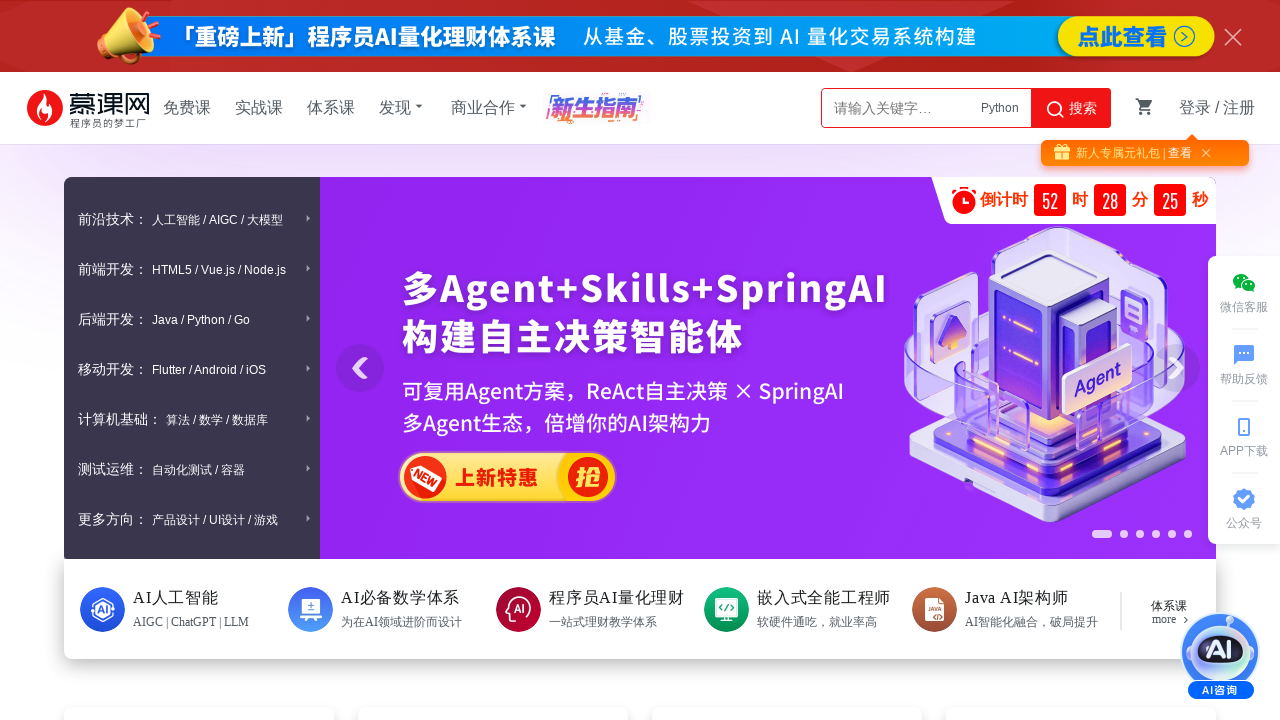

Hovered over the second menu item to reveal submenu at (192, 269) on .menuContent .item >> nth=1
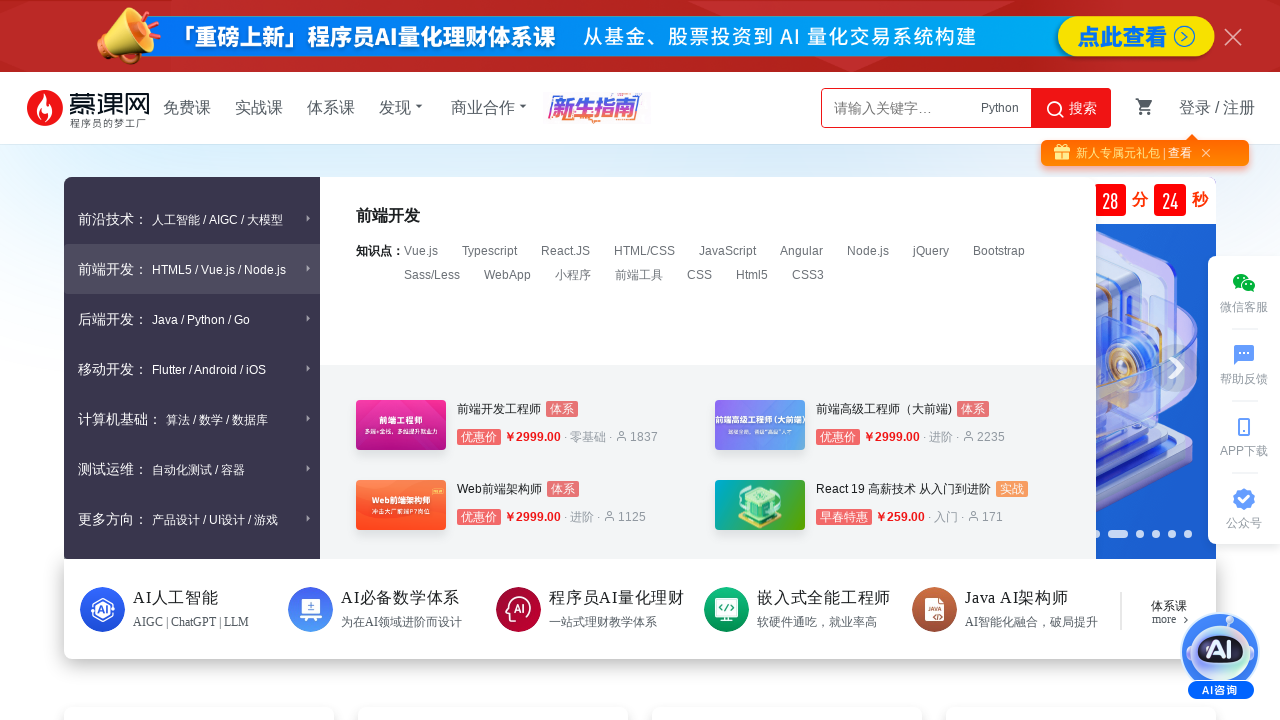

Clicked on HTML/CSS link to navigate to course category at (644, 251) on a:has-text('HTML/CSS')
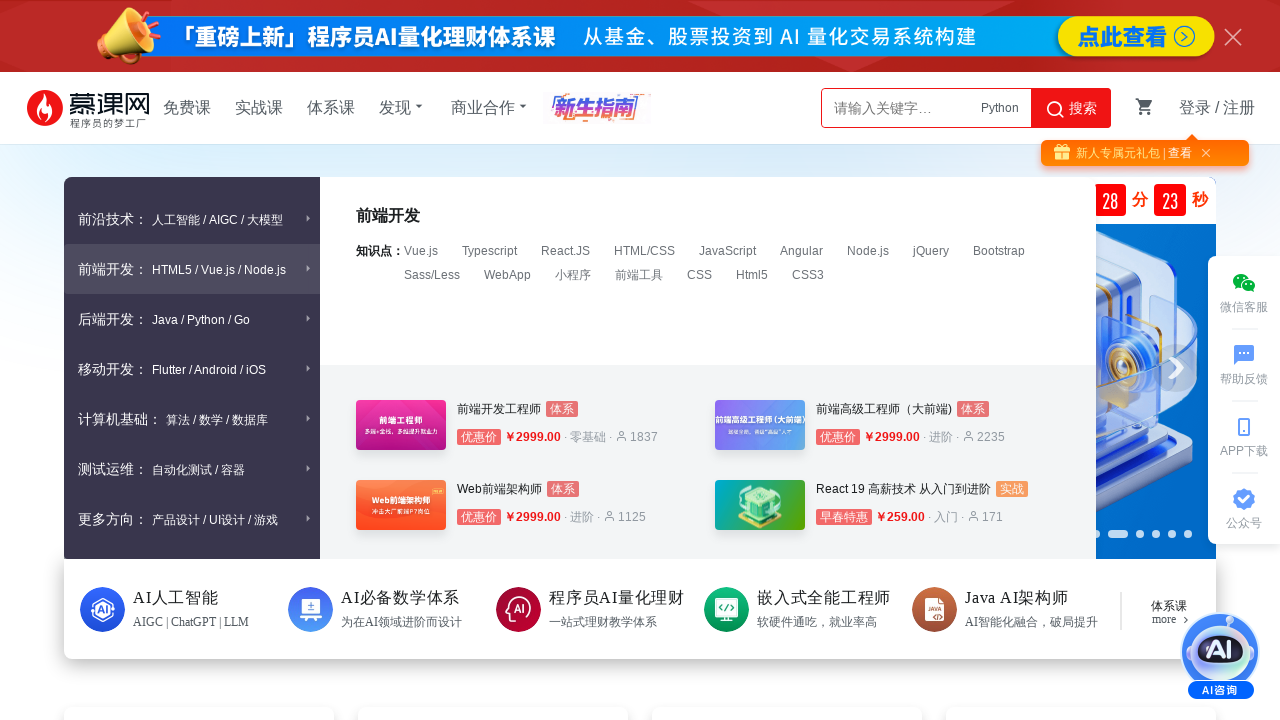

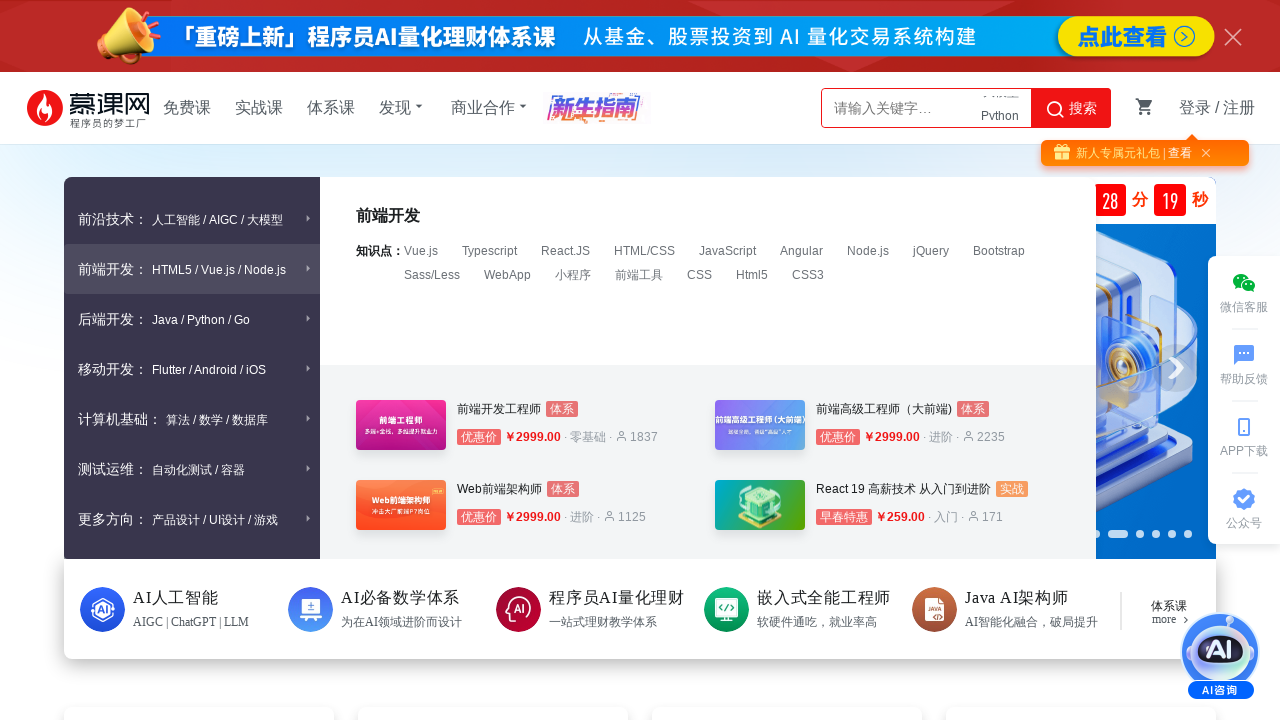